Navigates to the Google Pay about page and verifies it loads successfully by waiting for the page to render.

Starting URL: https://pay.google.com/about/

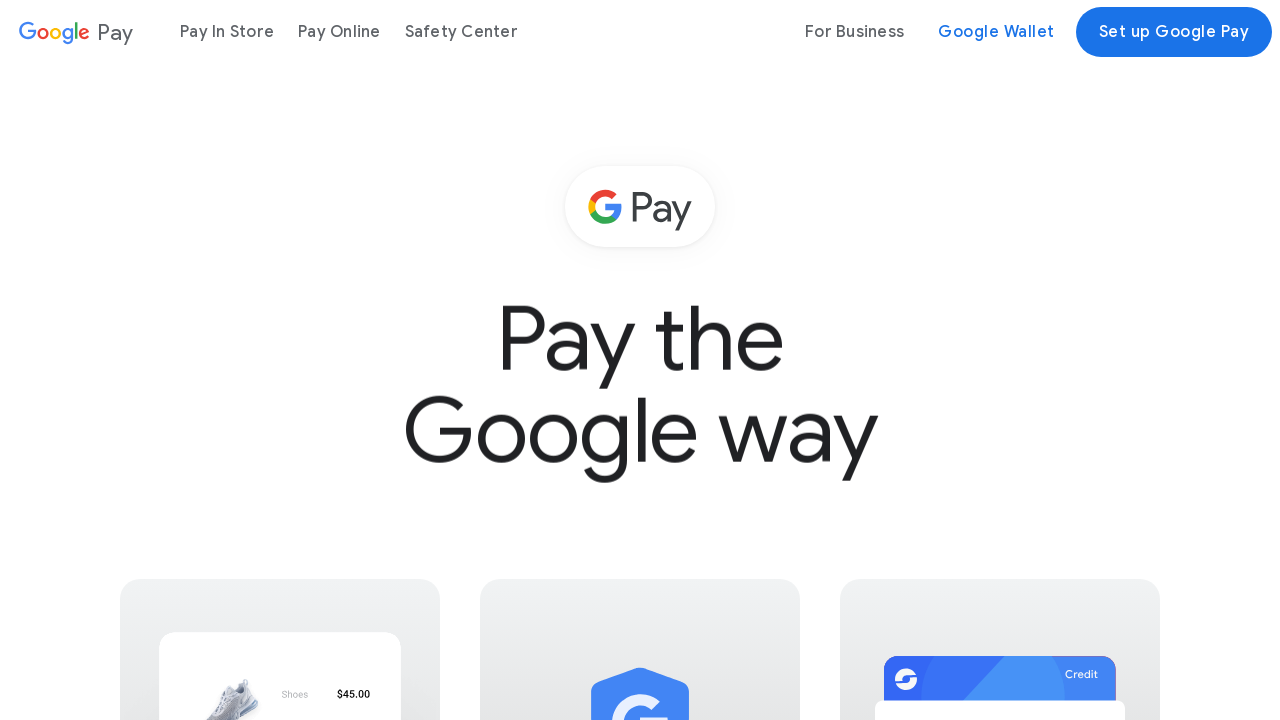

Navigated to Google Pay about page
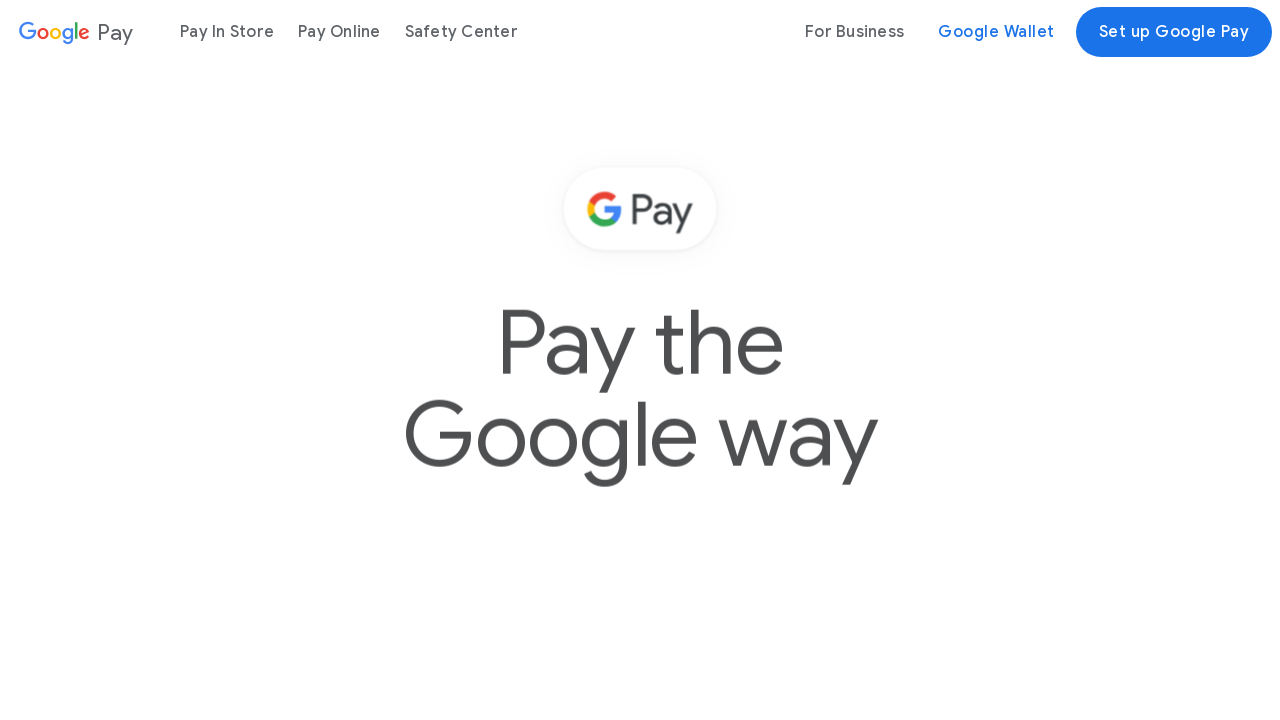

Page fully loaded with networkidle state
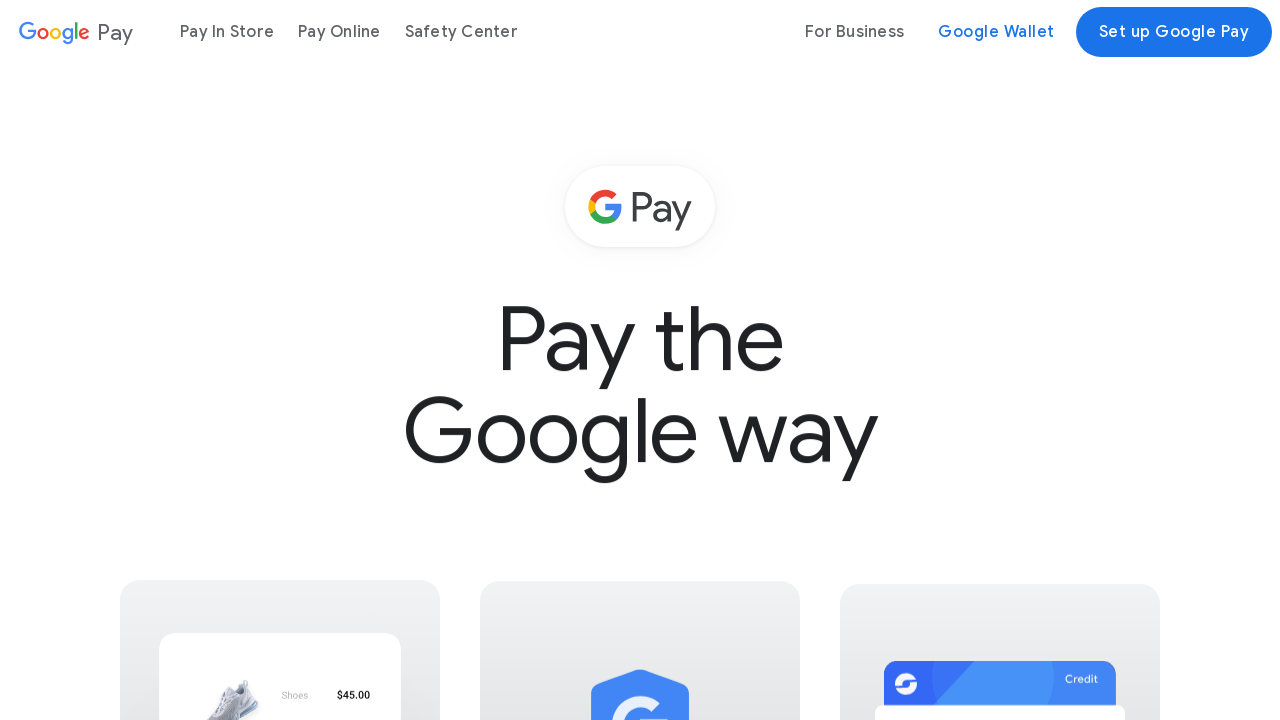

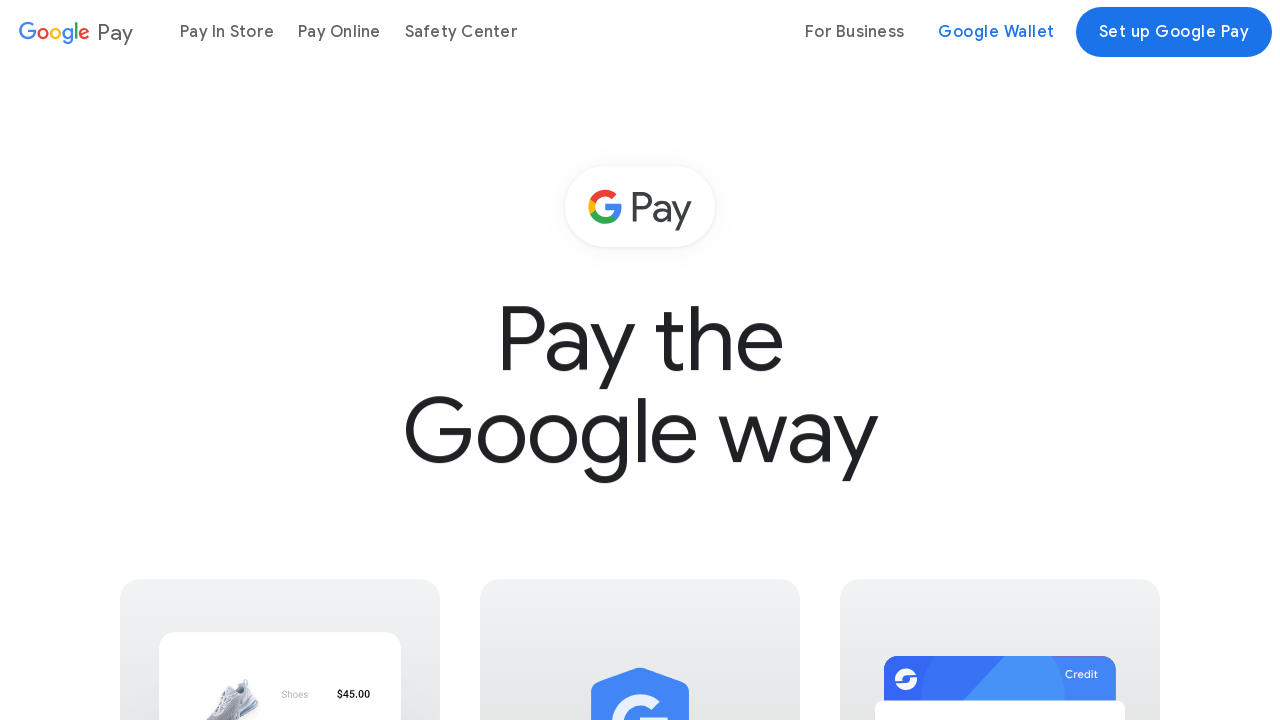